Tests checkbox functionality by verifying initial state, selecting checkboxes for Option 2 and Option 3, and verifying the result message displays the selected values.

Starting URL: https://kristinek.github.io/site/examples/actions

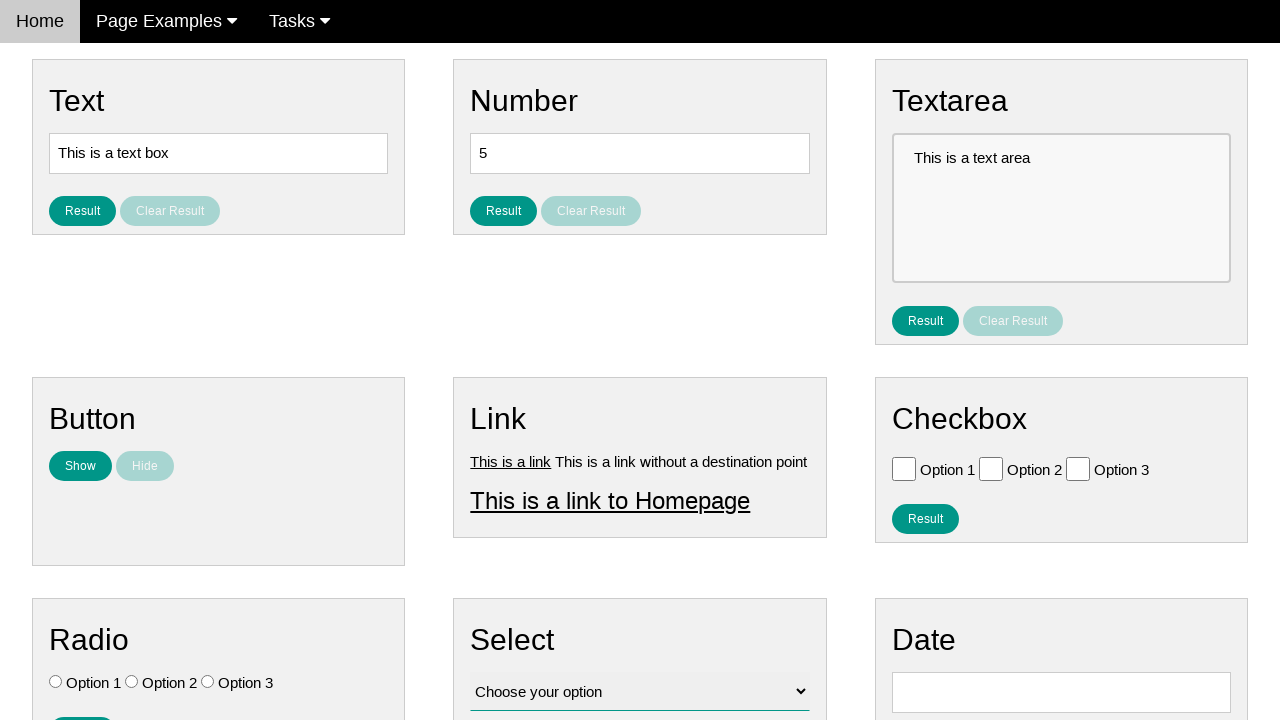

Located all checkboxes on the page
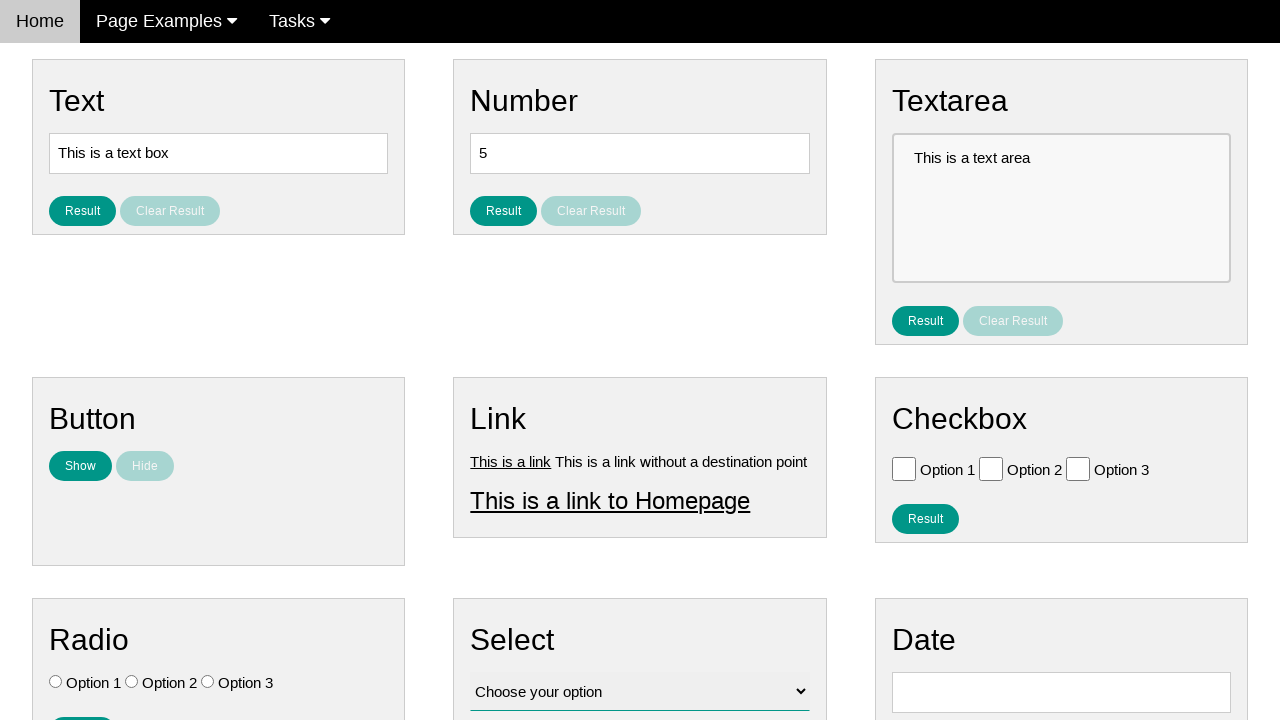

Verified checkbox 0 is not checked initially
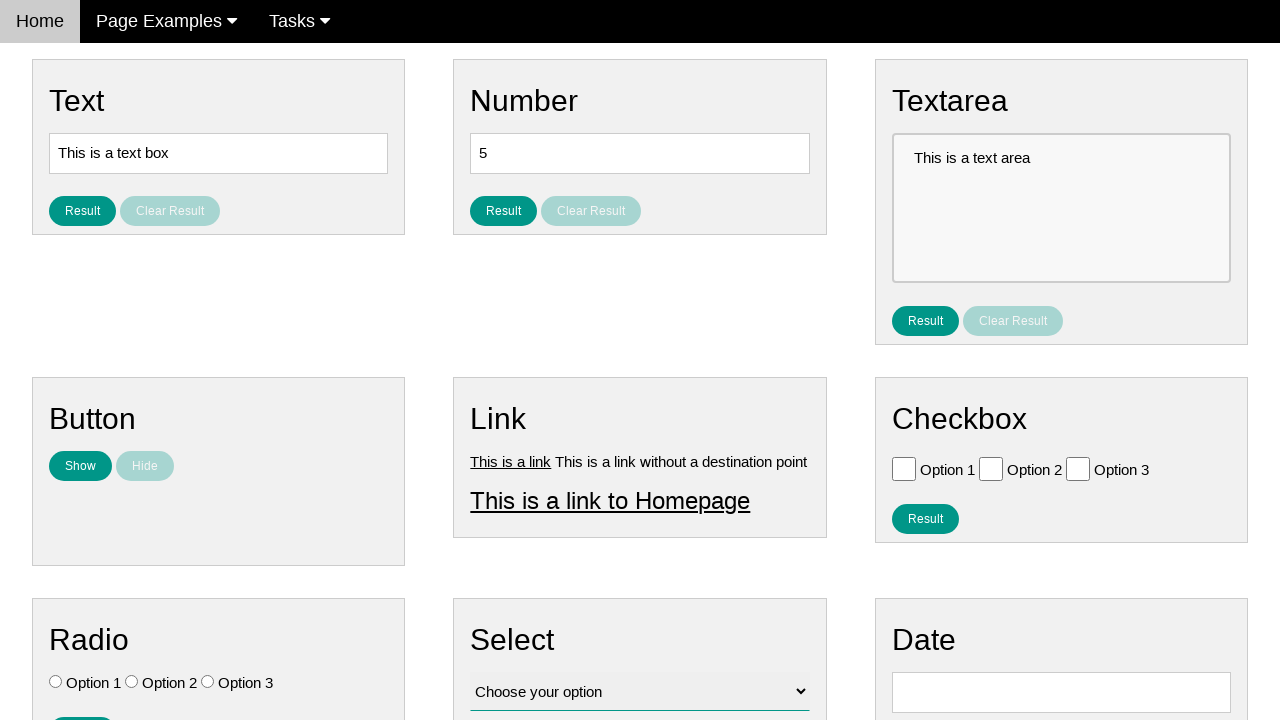

Verified checkbox 1 is not checked initially
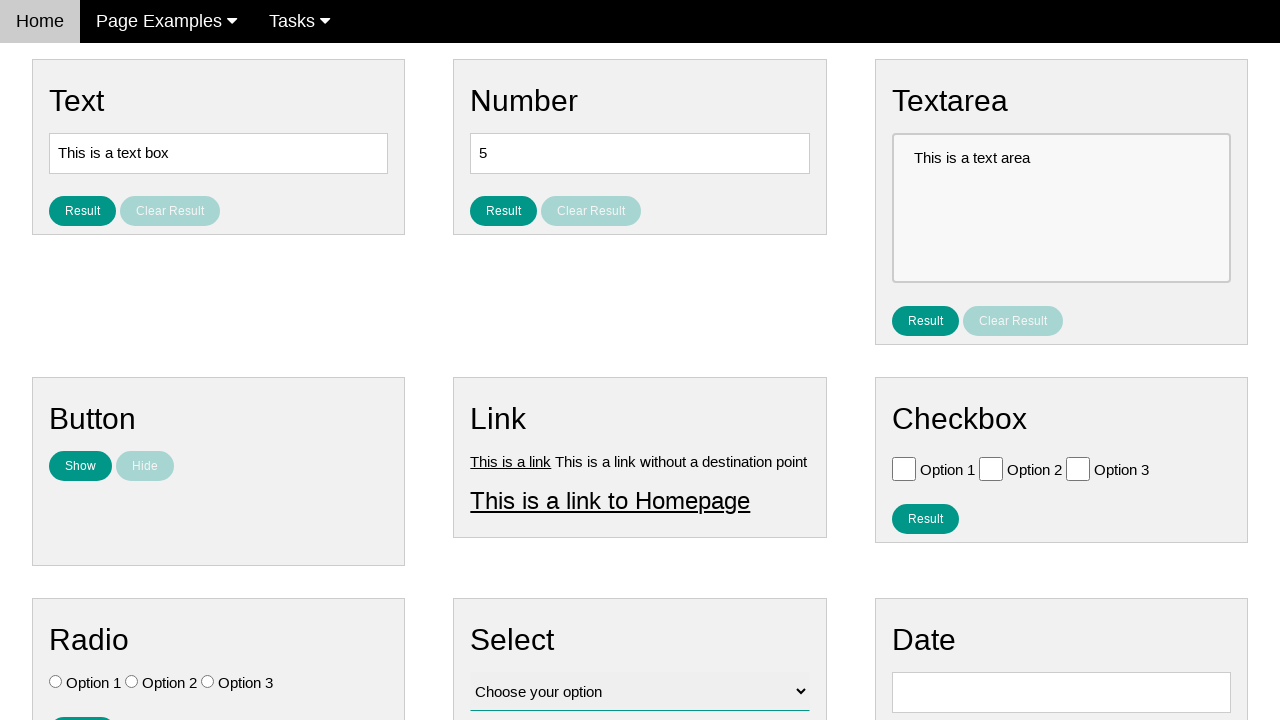

Verified checkbox 2 is not checked initially
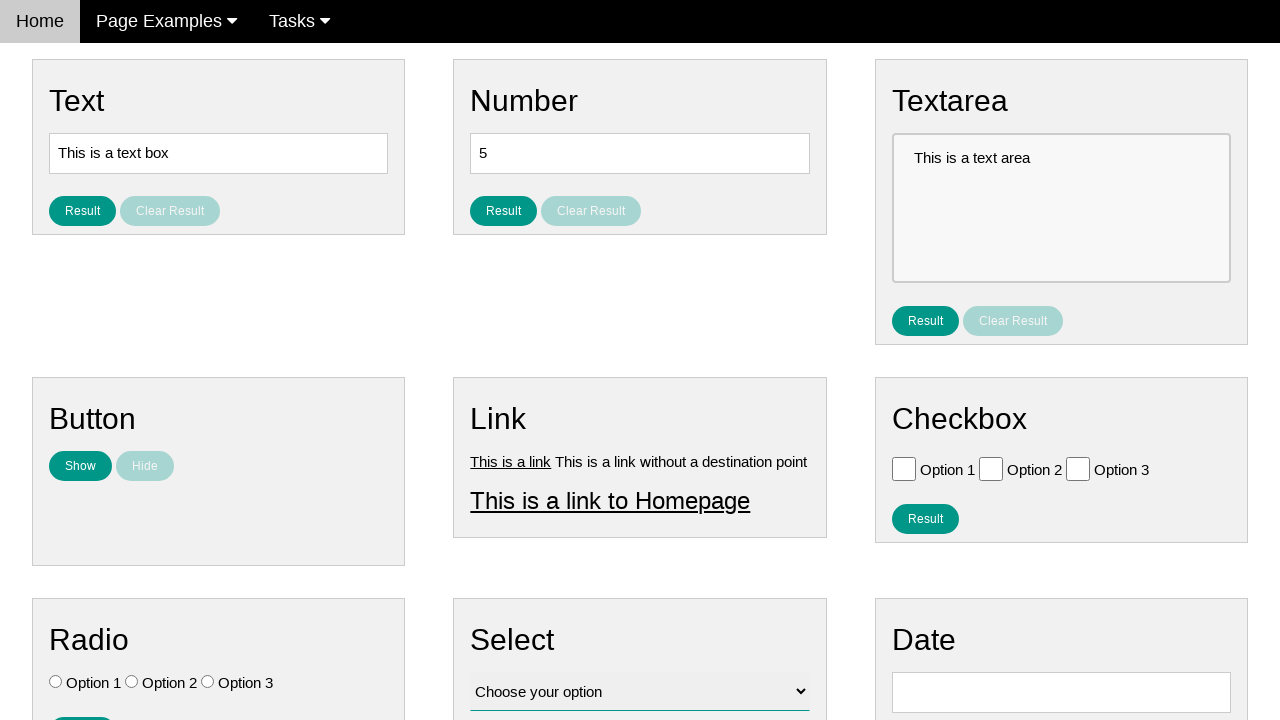

Clicked Option 2 checkbox at (991, 468) on .w3-check[value='Option 2'][type='checkbox']
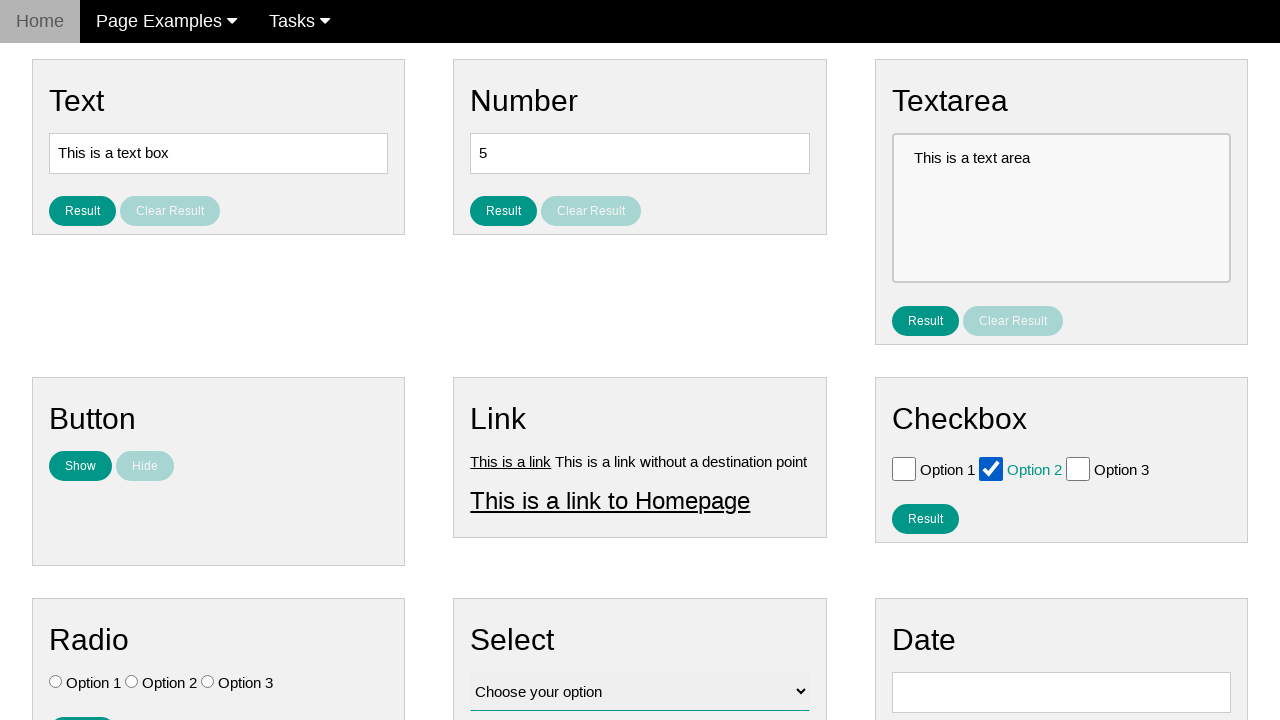

Verified Option 1 checkbox is not checked
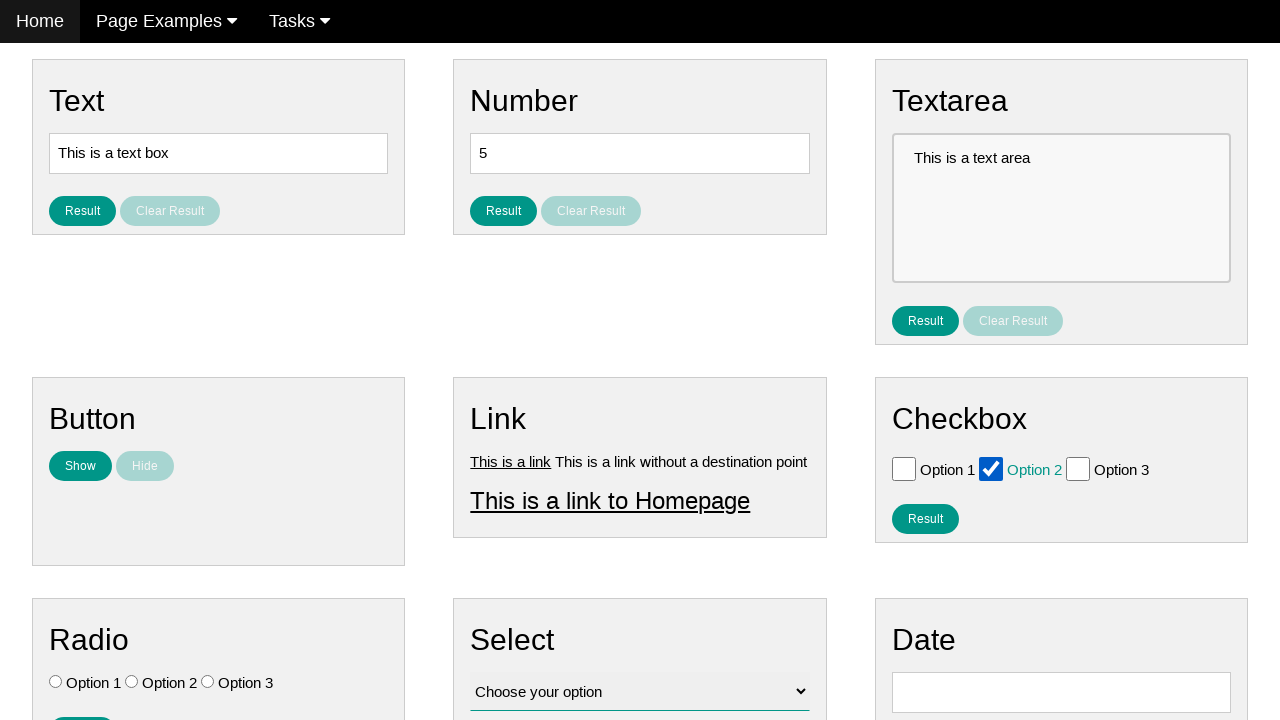

Verified Option 2 checkbox is checked
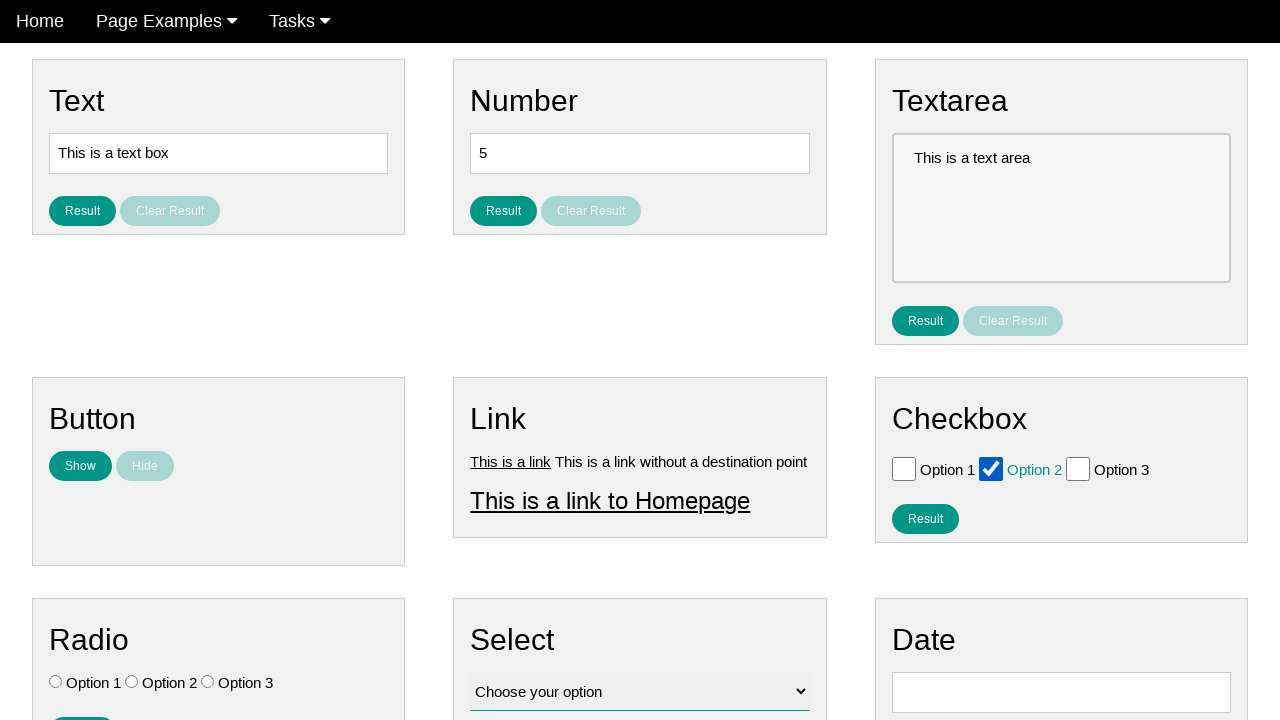

Verified Option 3 checkbox is not checked
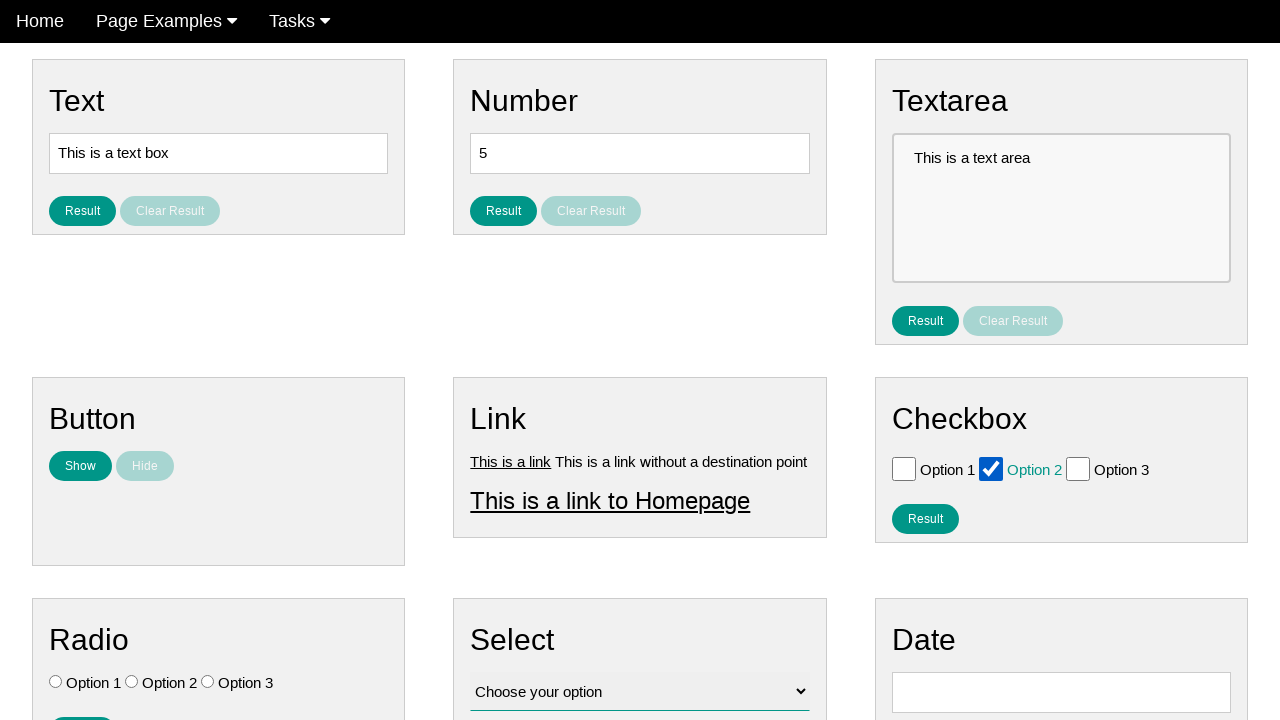

Clicked Option 3 checkbox at (1078, 468) on .w3-check[value='Option 3'][type='checkbox']
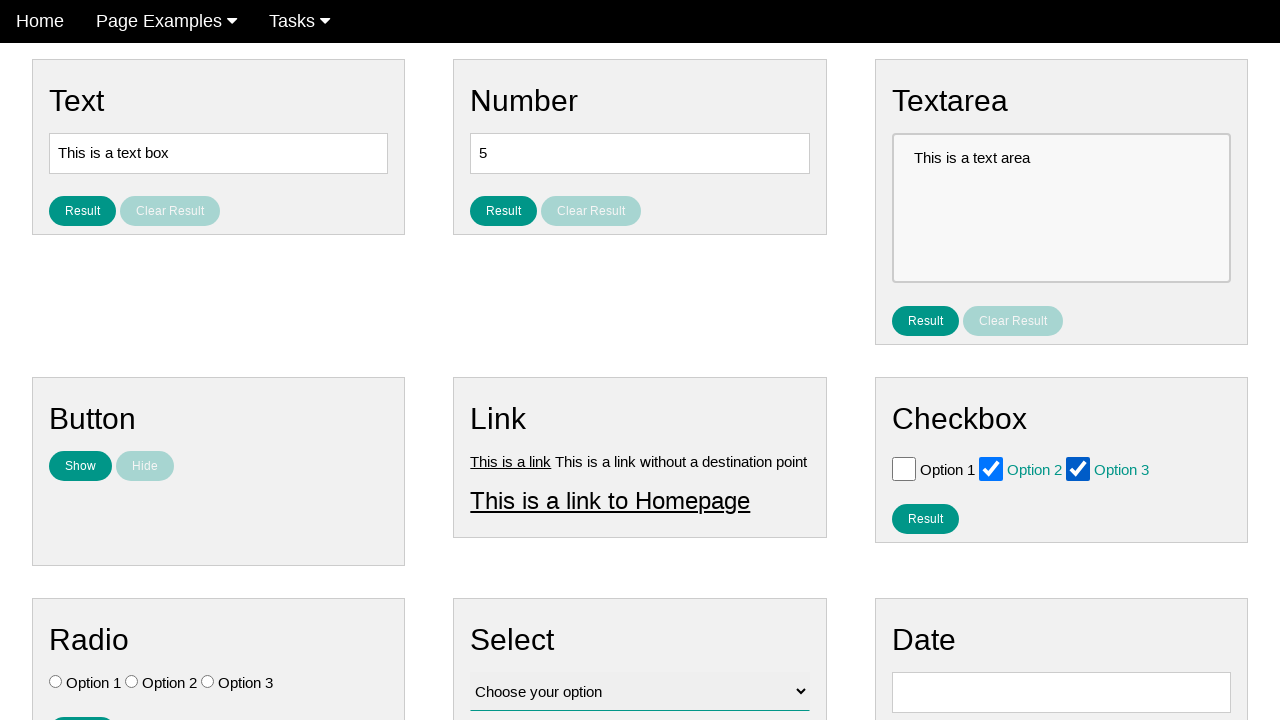

Clicked result button to display selected values at (925, 518) on #result_button_checkbox
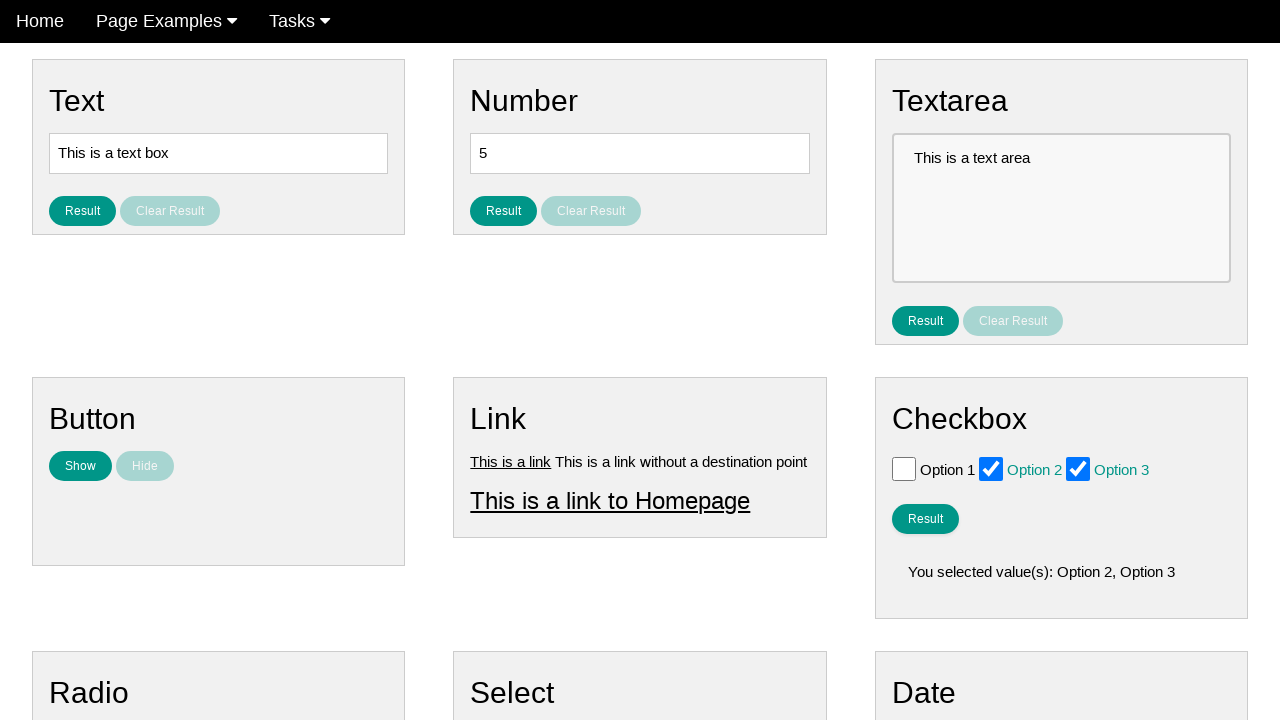

Retrieved result text: You selected value(s): Option 2, Option 3
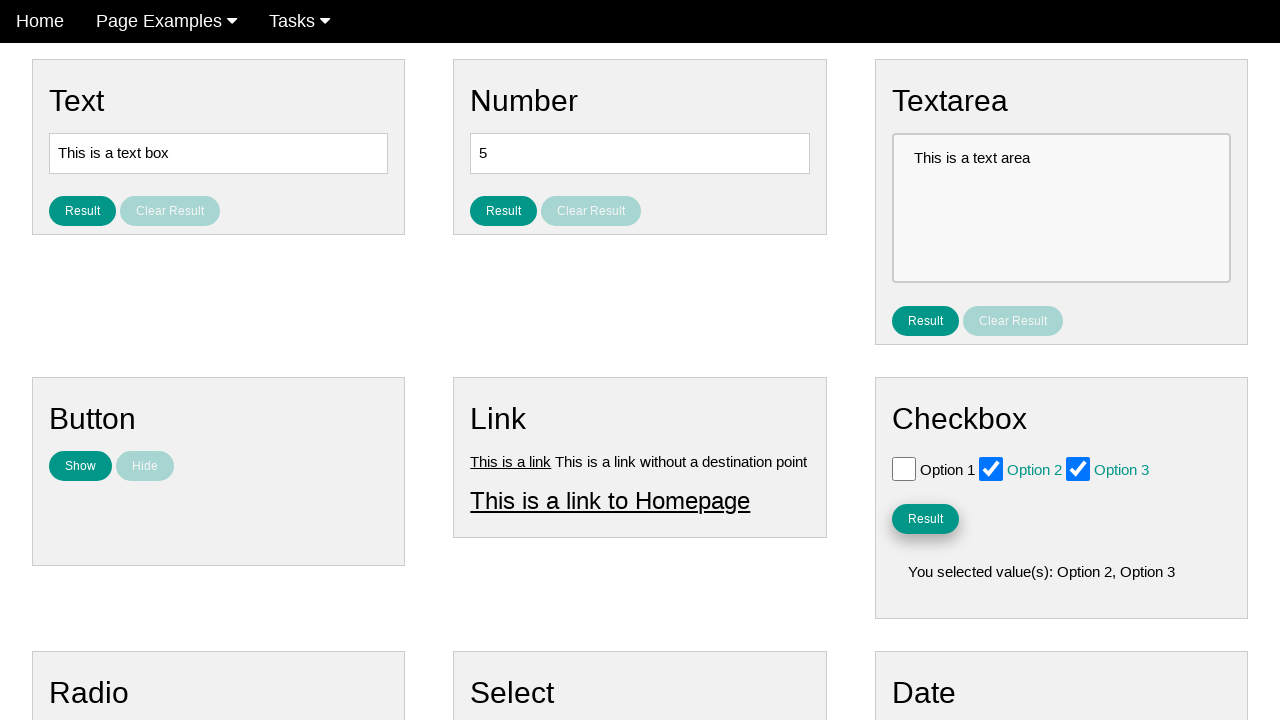

Verified result message displays 'You selected value(s): Option 2, Option 3'
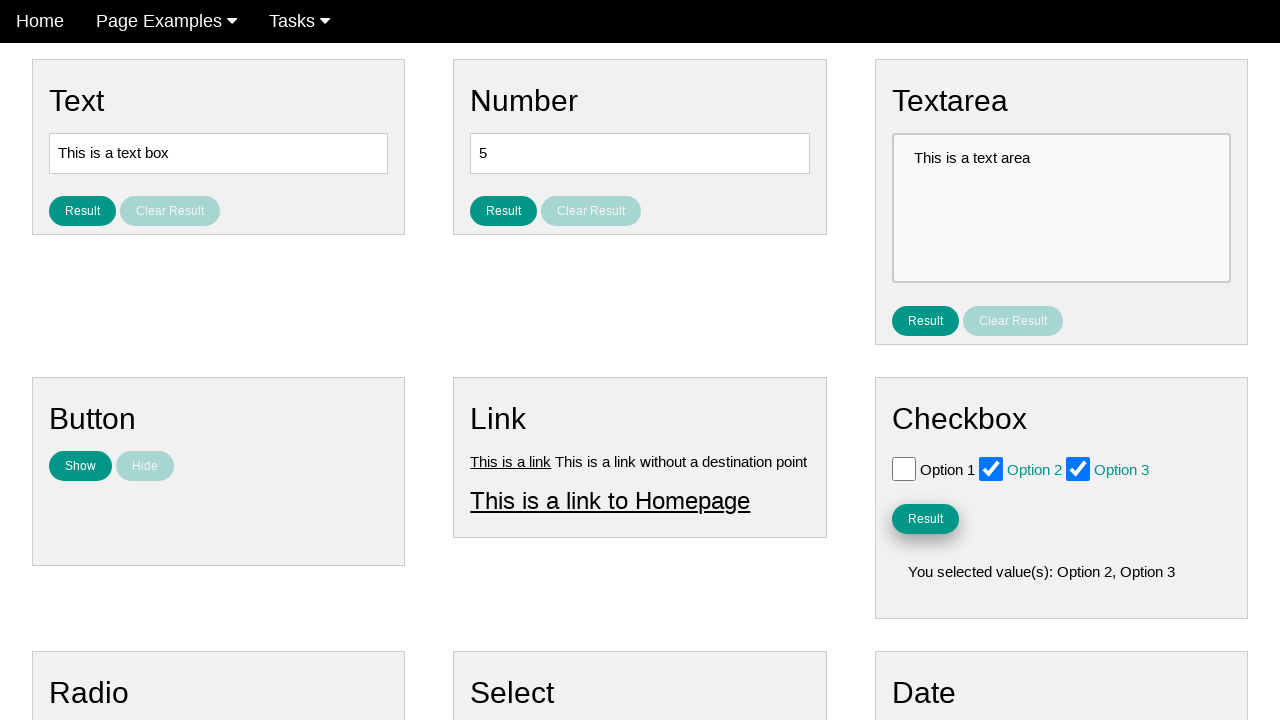

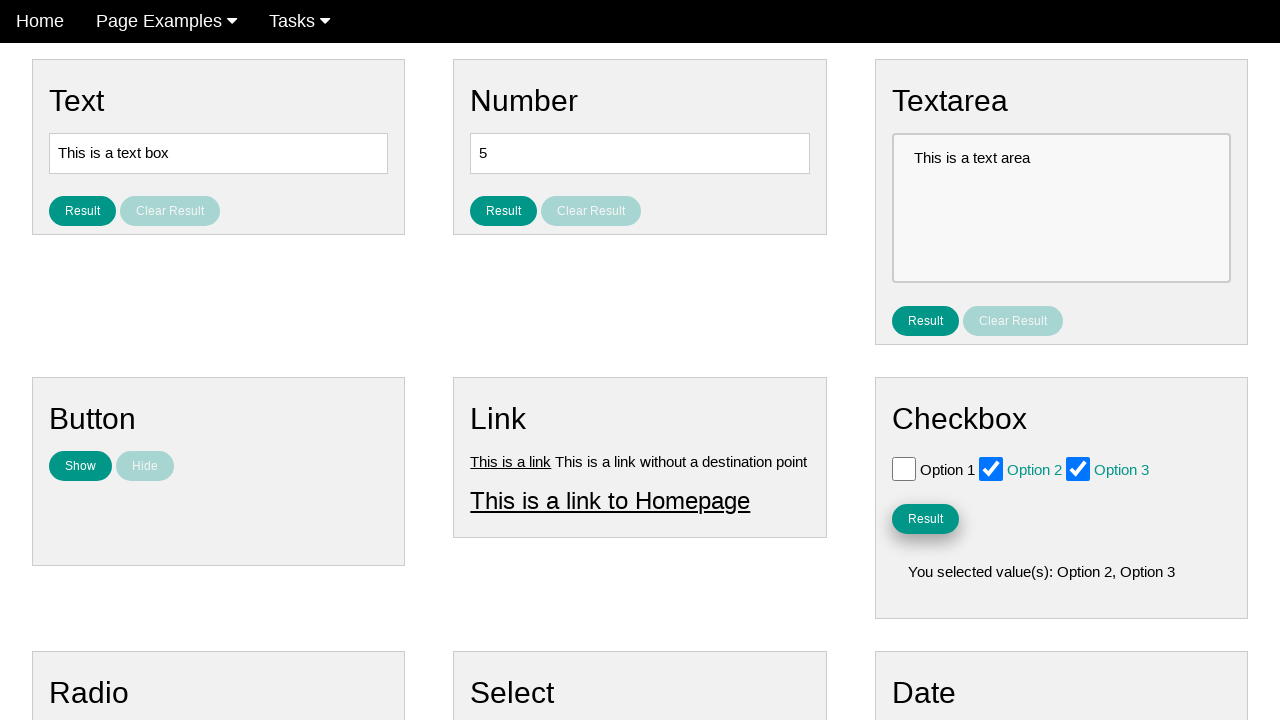